Tests pagination functionality on a JavaScript-delayed quotes website by waiting for quotes to load and clicking through multiple pages using the "next" button until reaching the end.

Starting URL: http://quotes.toscrape.com/js-delayed/

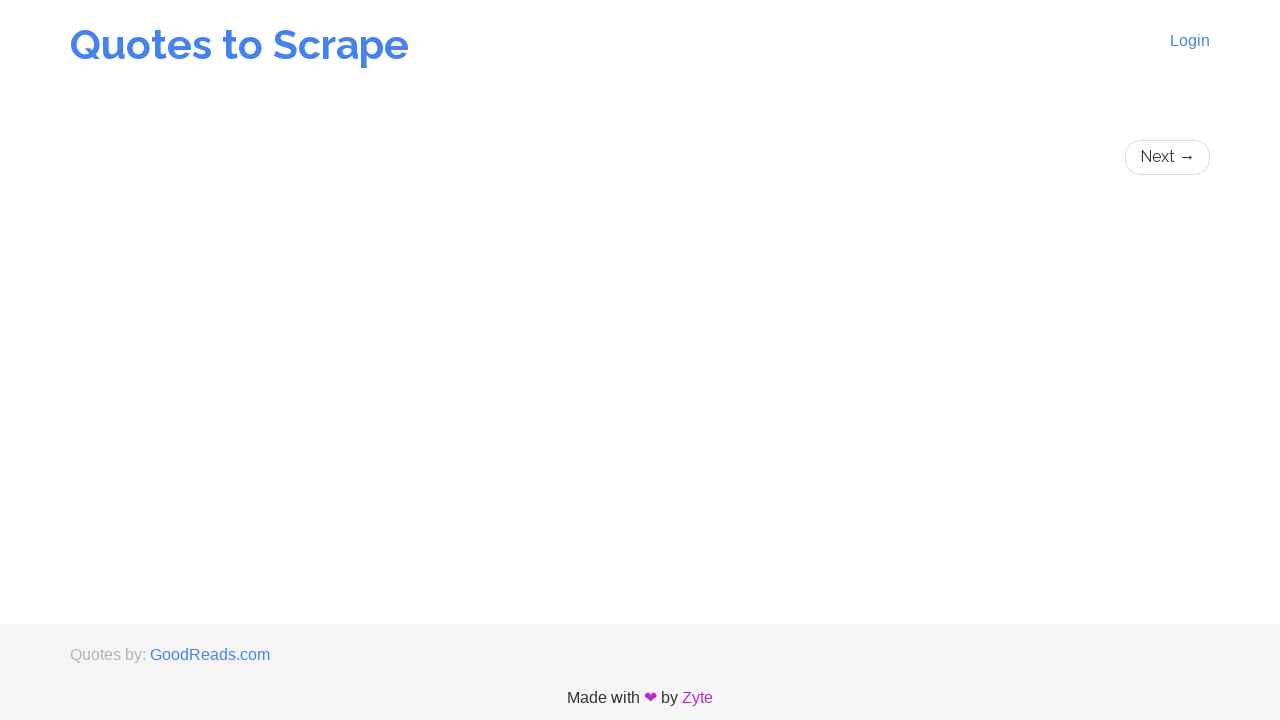

Waited for quotes placeholder to become visible
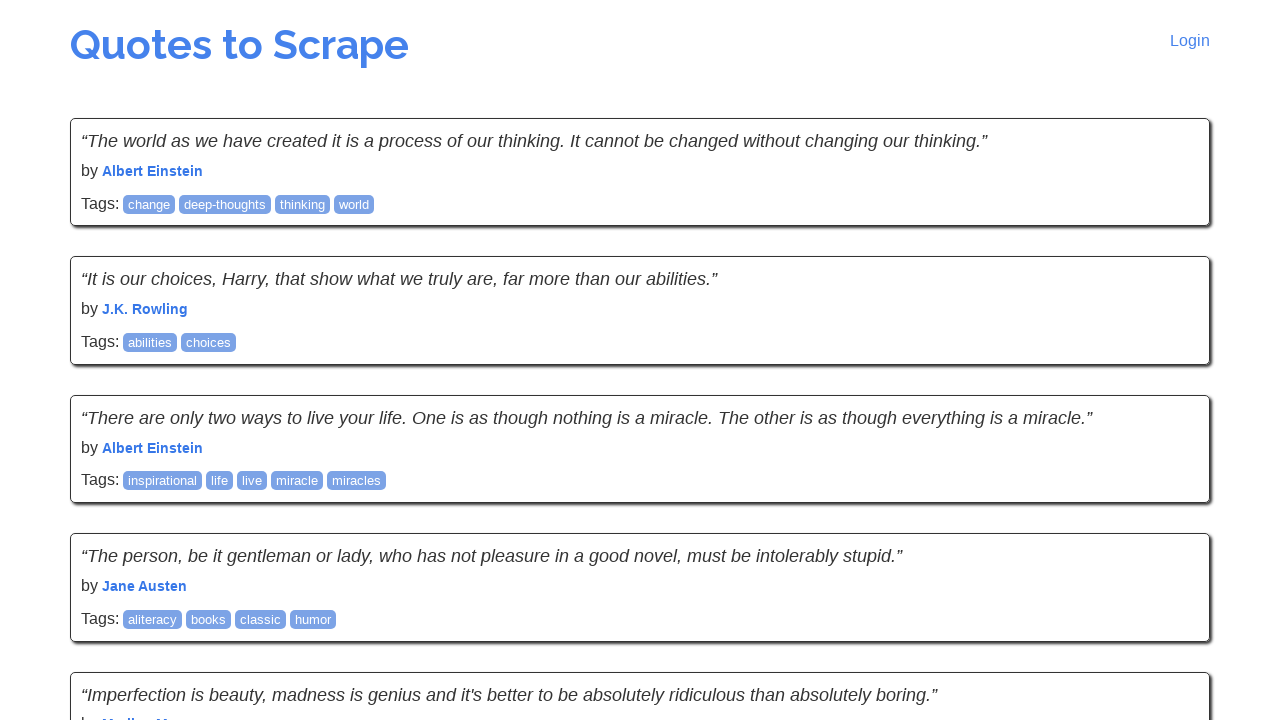

Verified quotes are displayed on the page
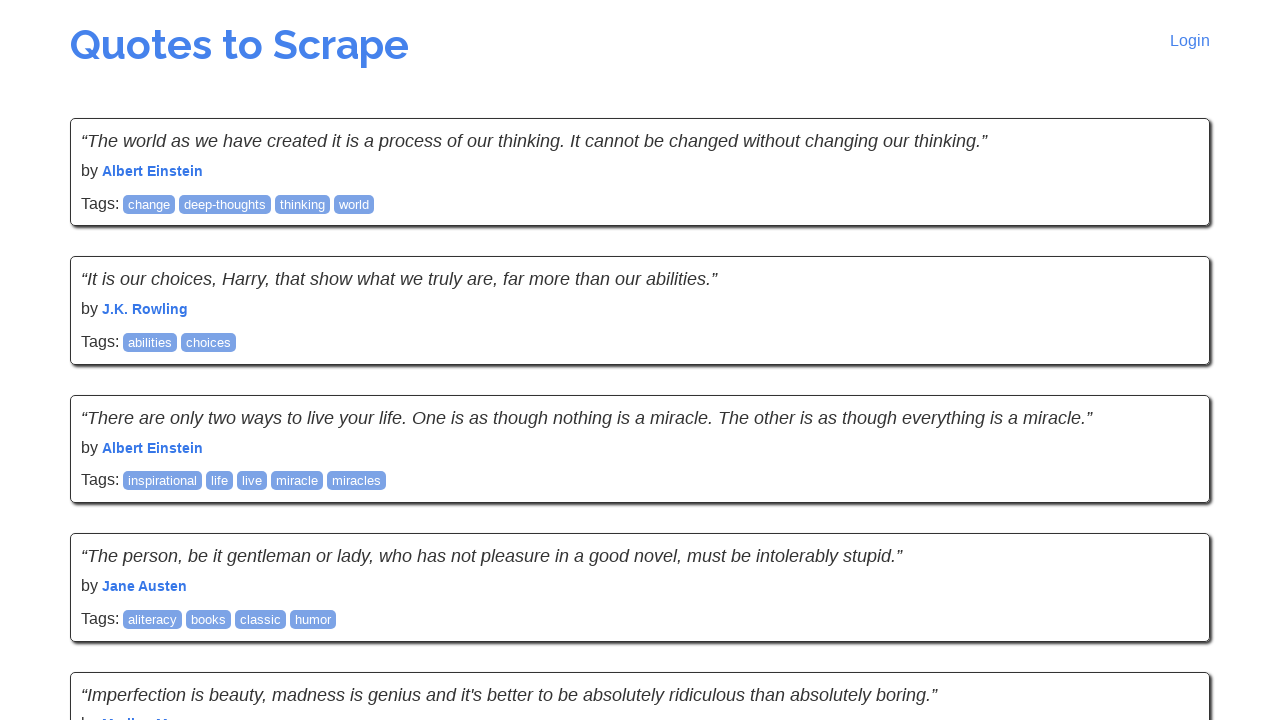

Quotes loaded on page 1
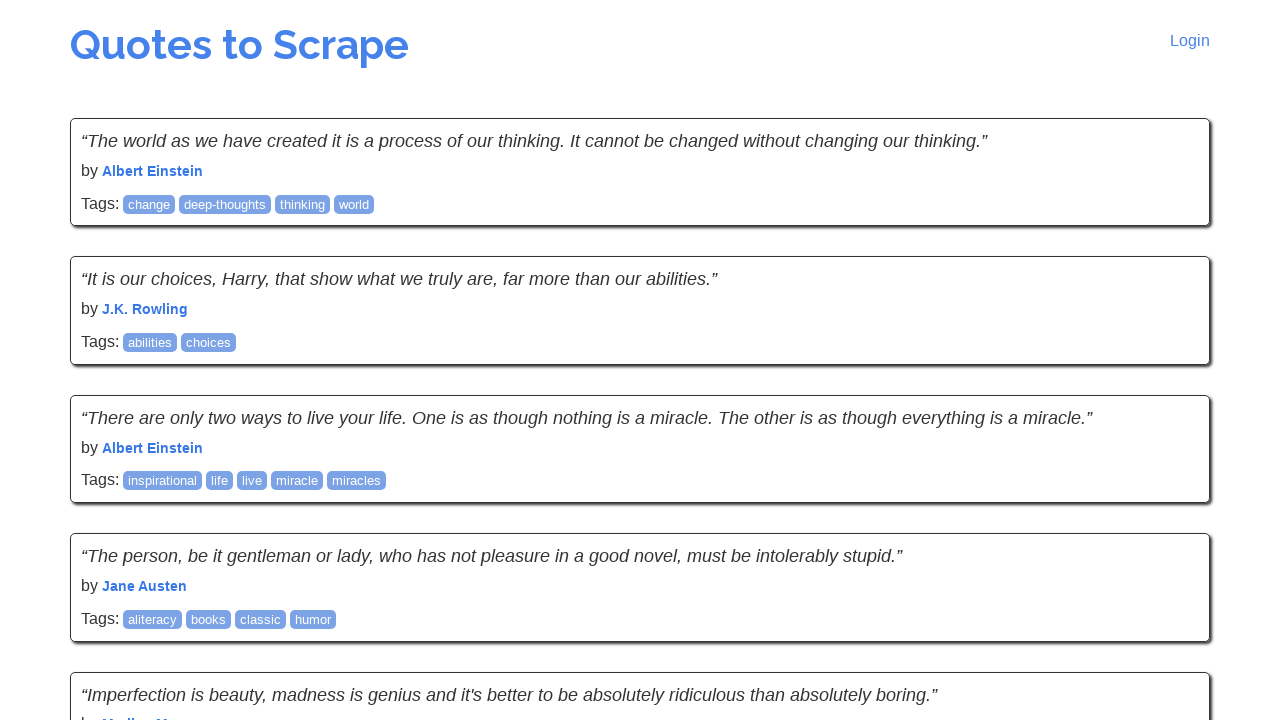

Clicked next button to navigate to page 2 at (1168, 541) on .next a
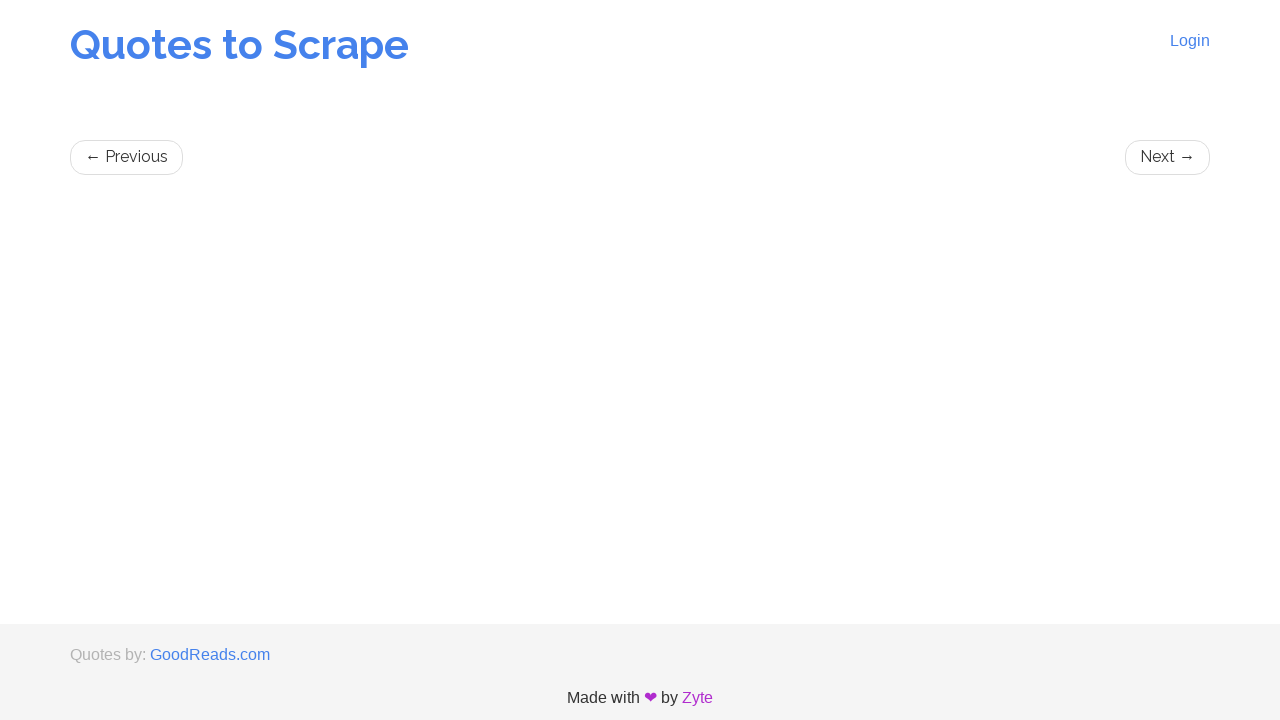

Waited for page content to update after navigation
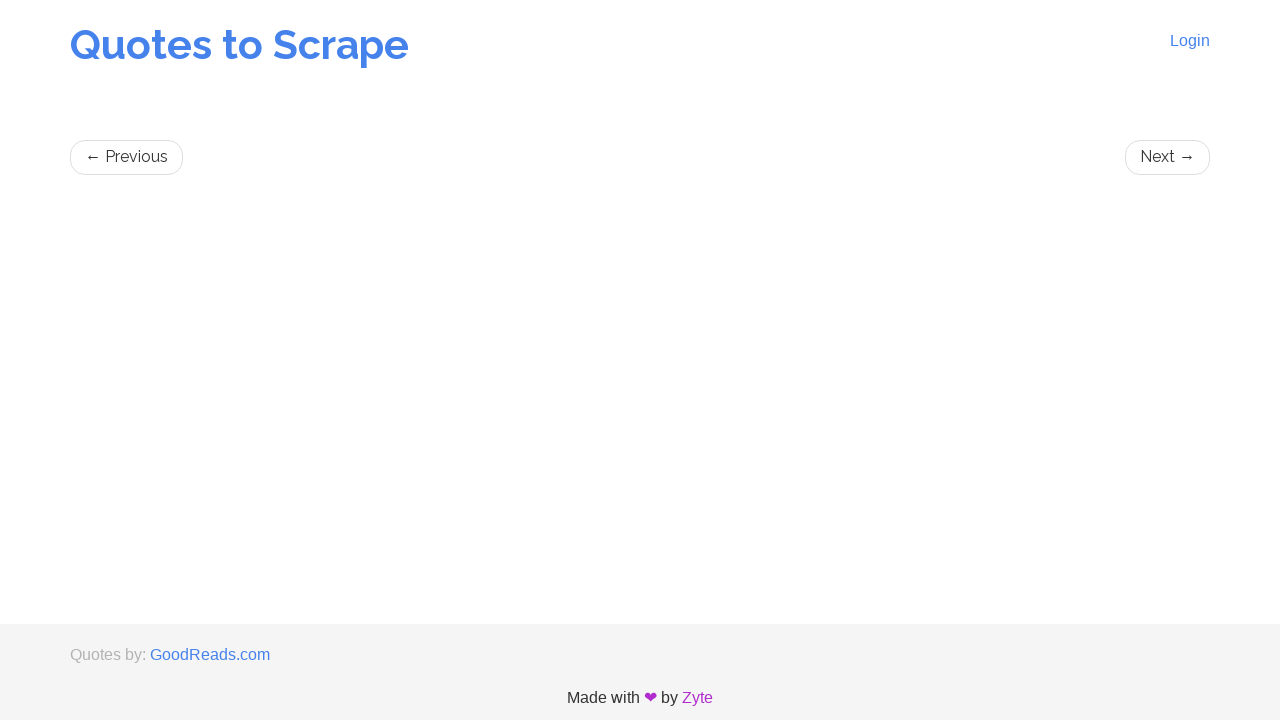

Quotes loaded on page 2
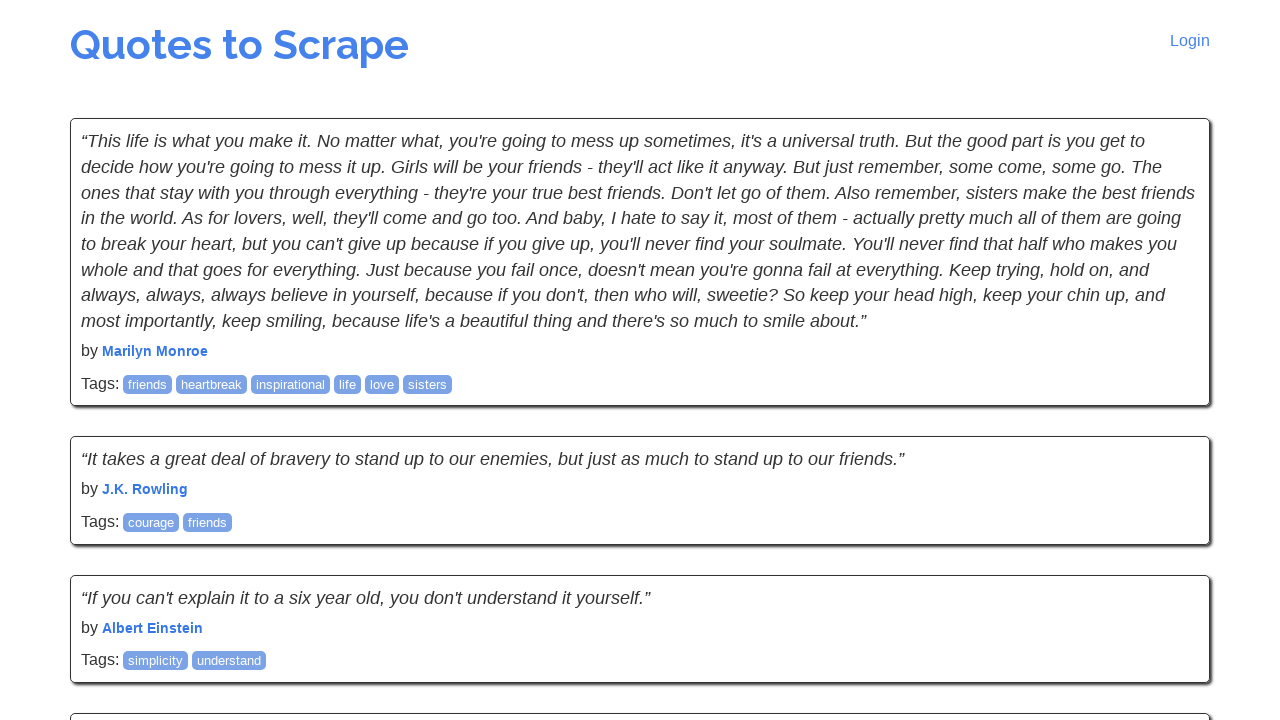

Clicked next button to navigate to page 3 at (1168, 542) on .next a
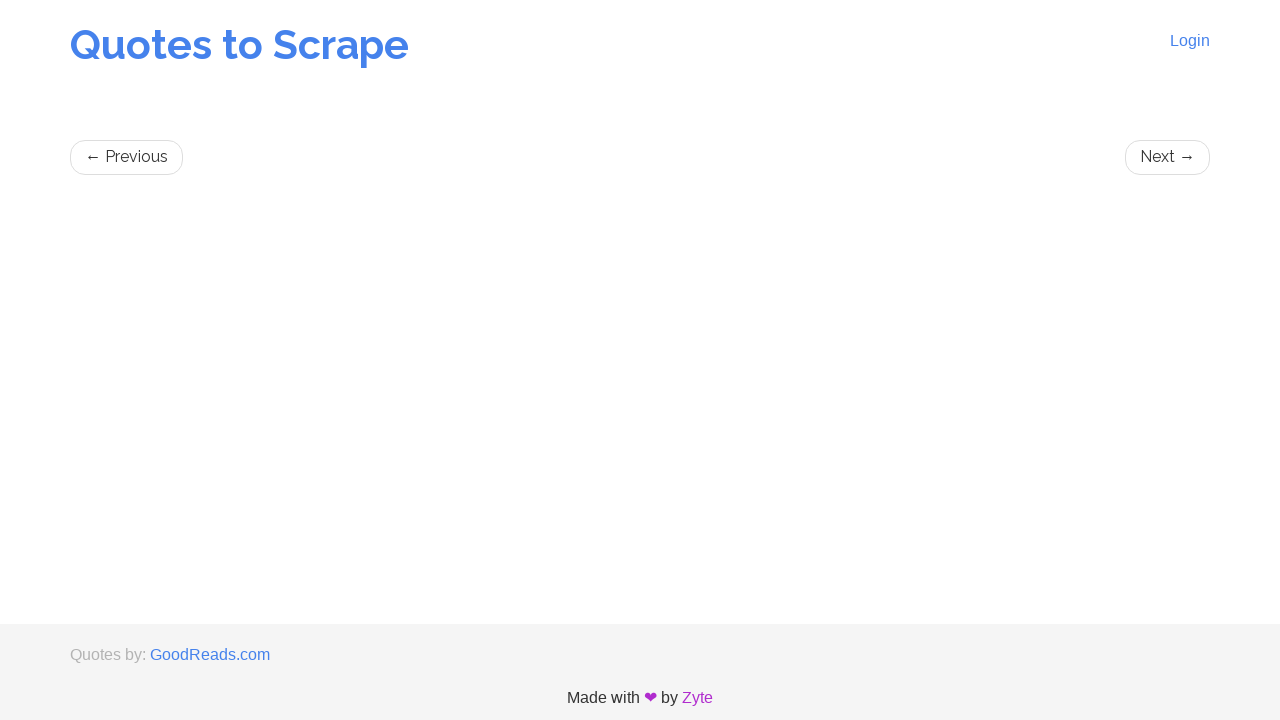

Waited for page content to update after navigation
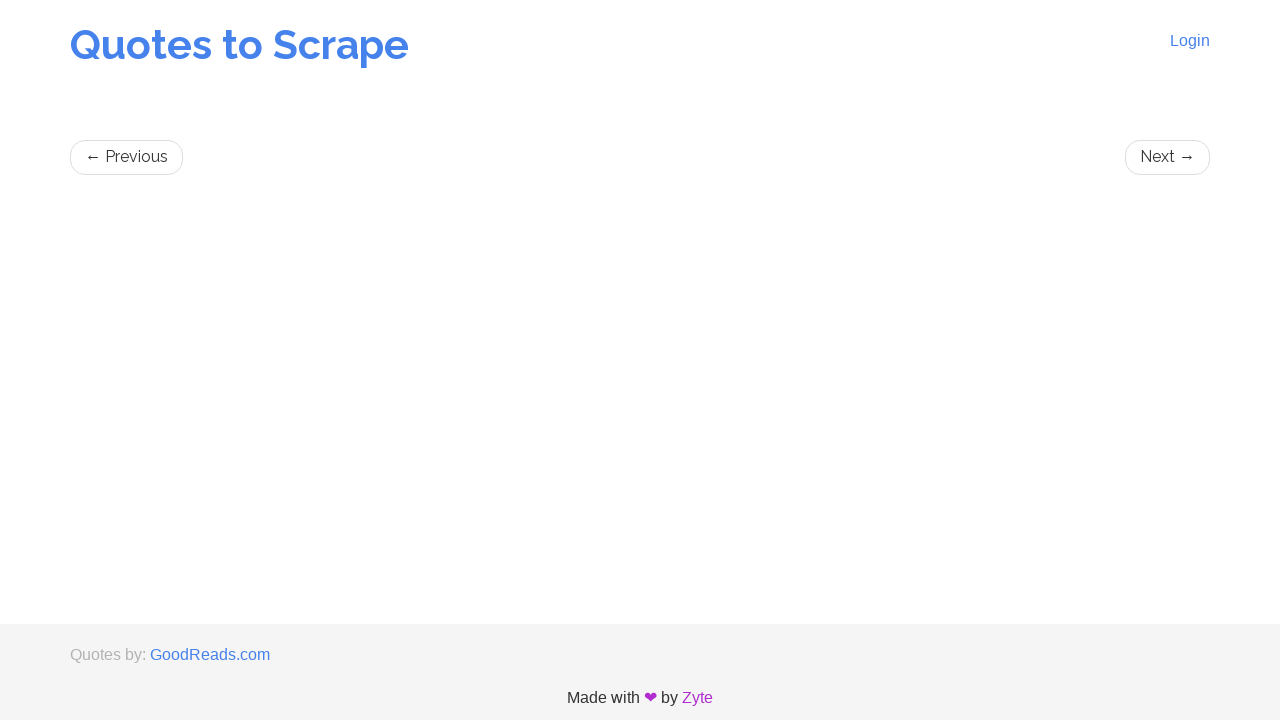

Quotes loaded on page 3
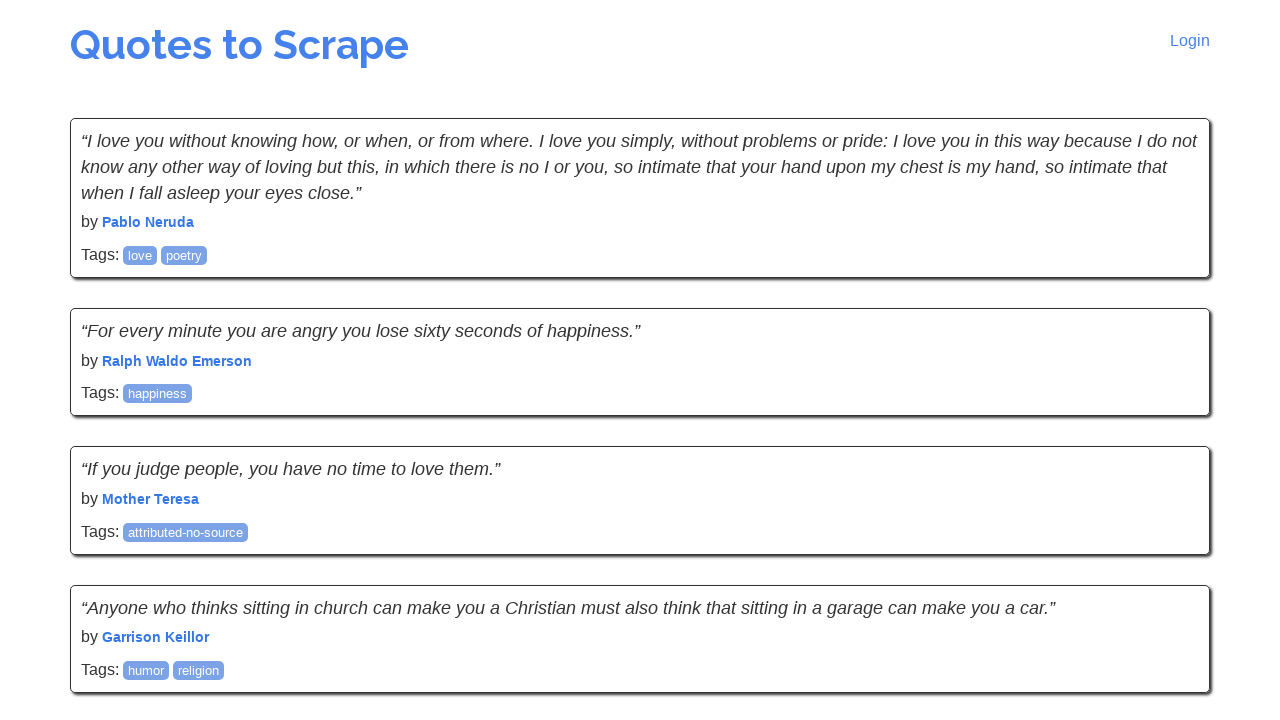

Clicked next button to navigate to page 4 at (1168, 542) on .next a
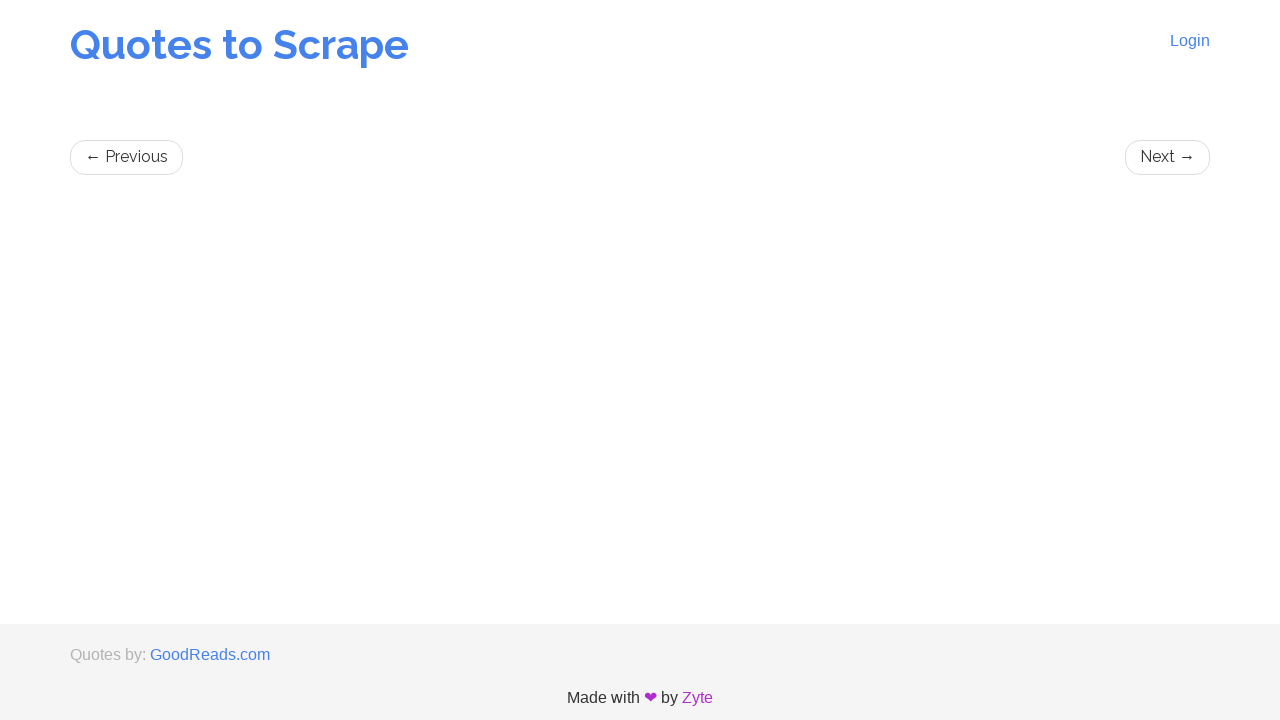

Waited for page content to update after navigation
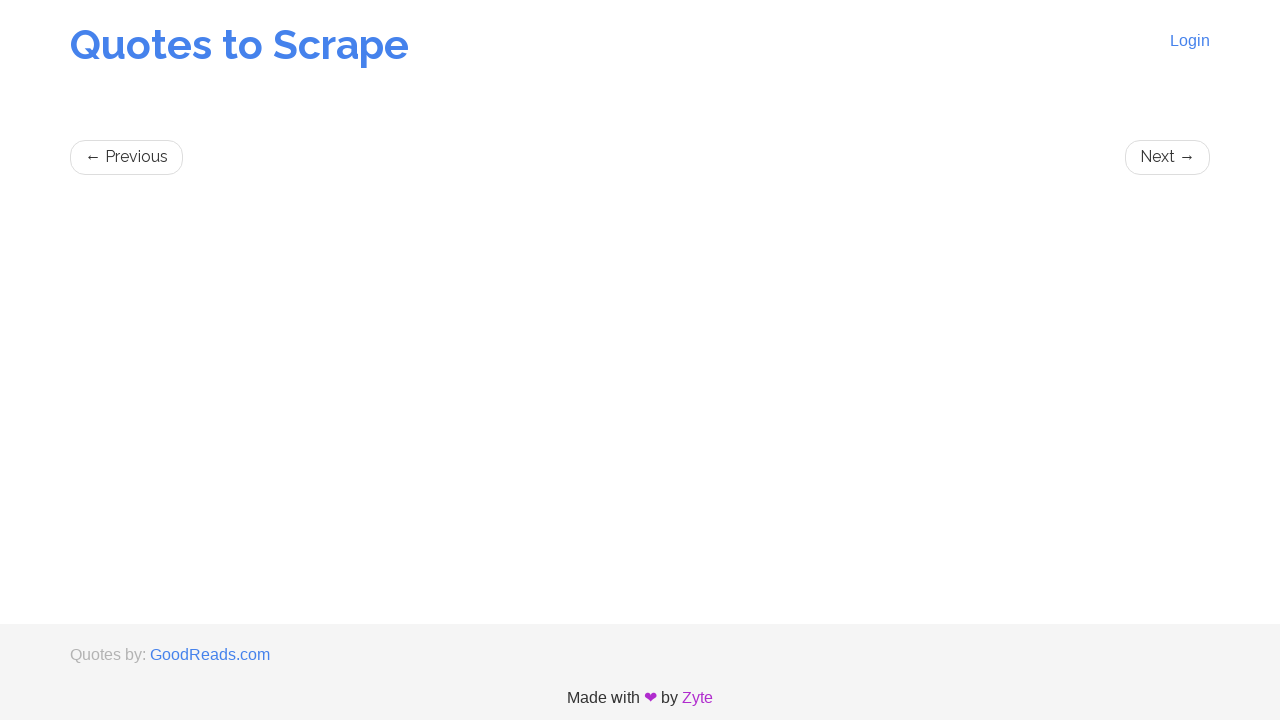

Quotes loaded on page 4
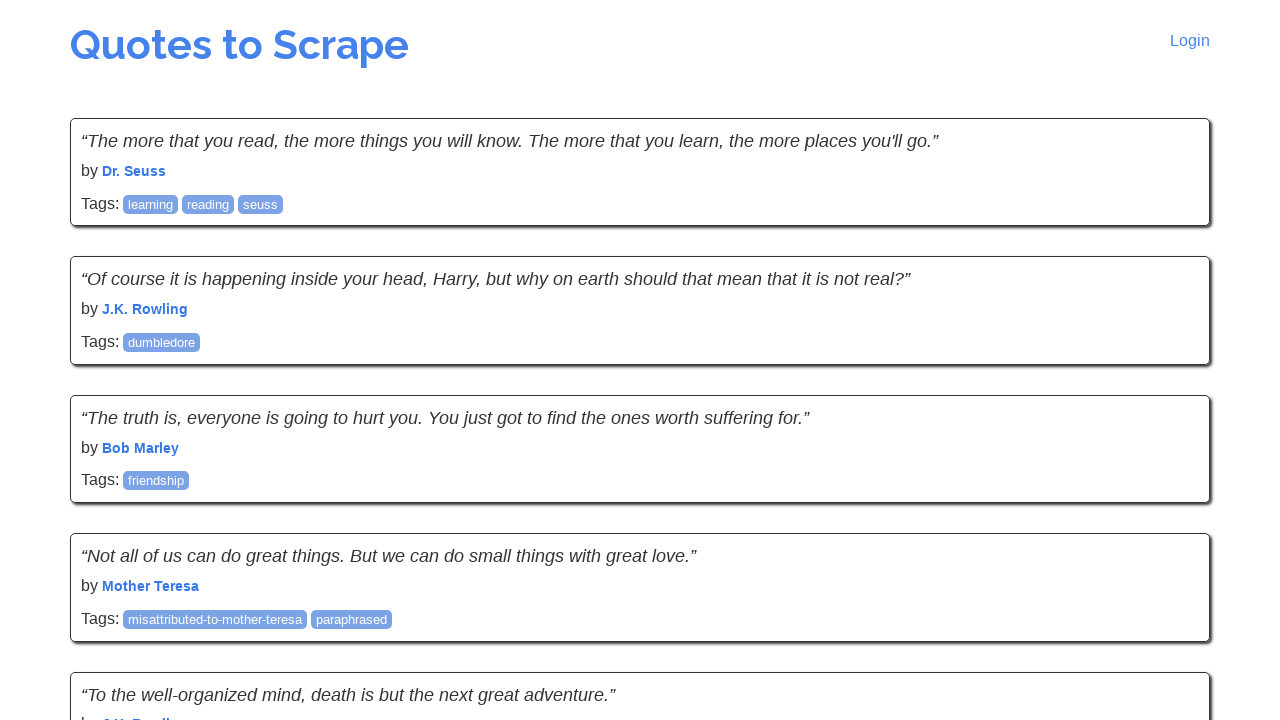

Clicked next button to navigate to page 5 at (1168, 541) on .next a
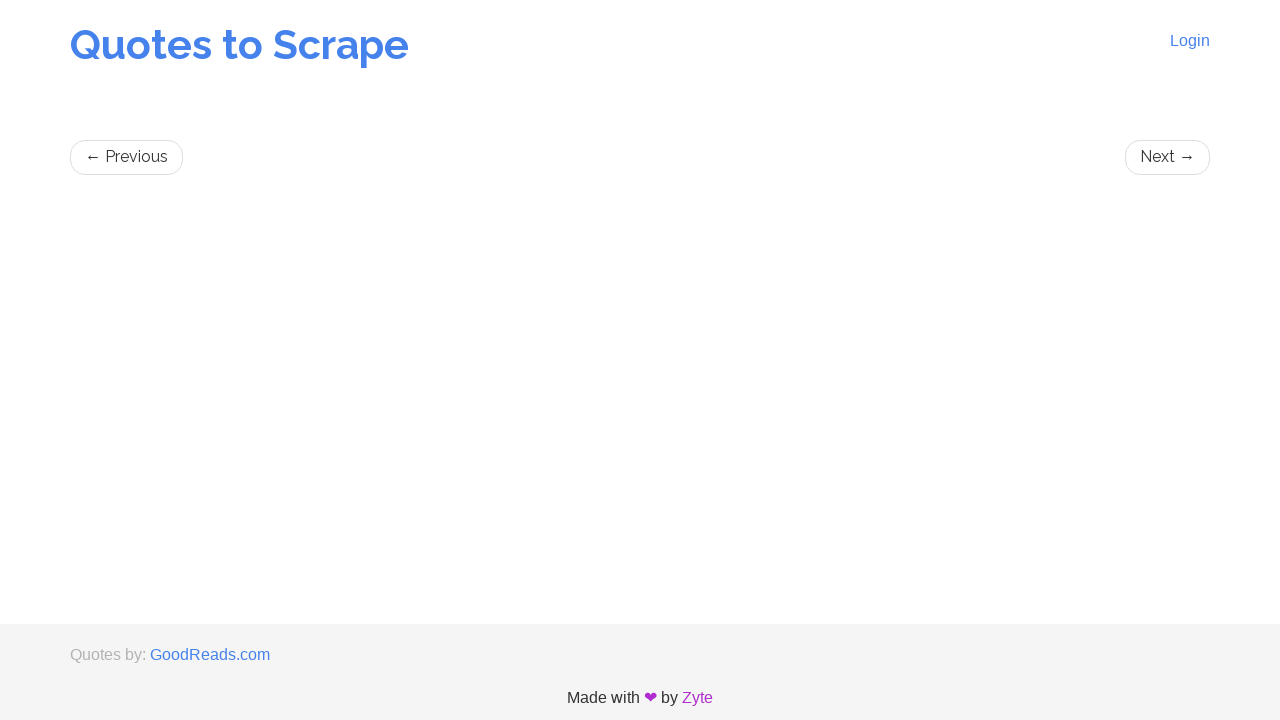

Waited for page content to update after navigation
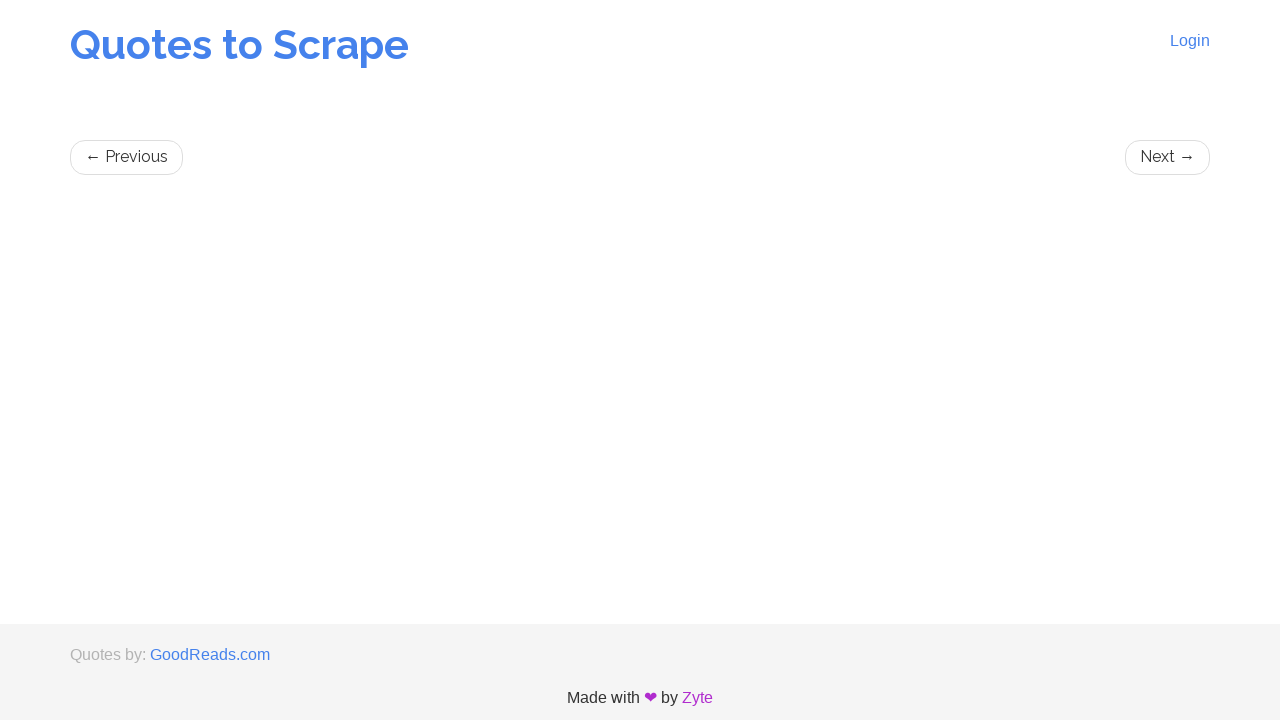

Quotes loaded on page 5
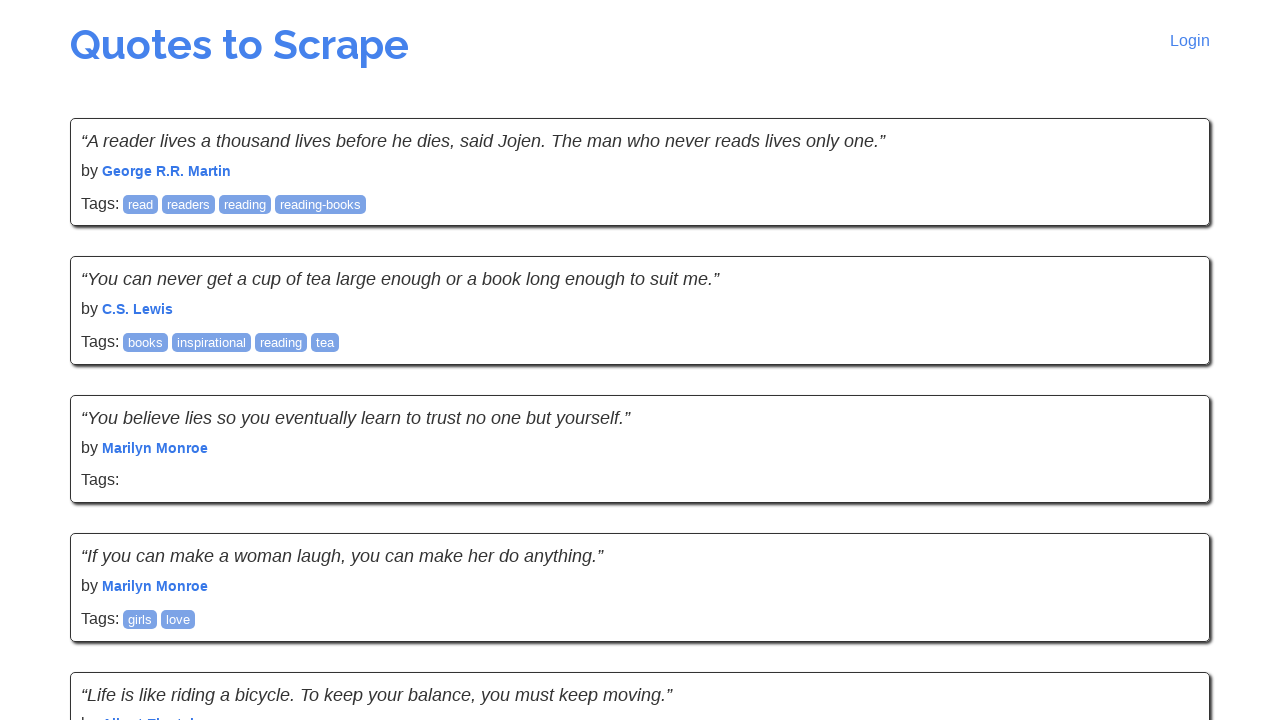

Clicked next button to navigate to page 6 at (1168, 541) on .next a
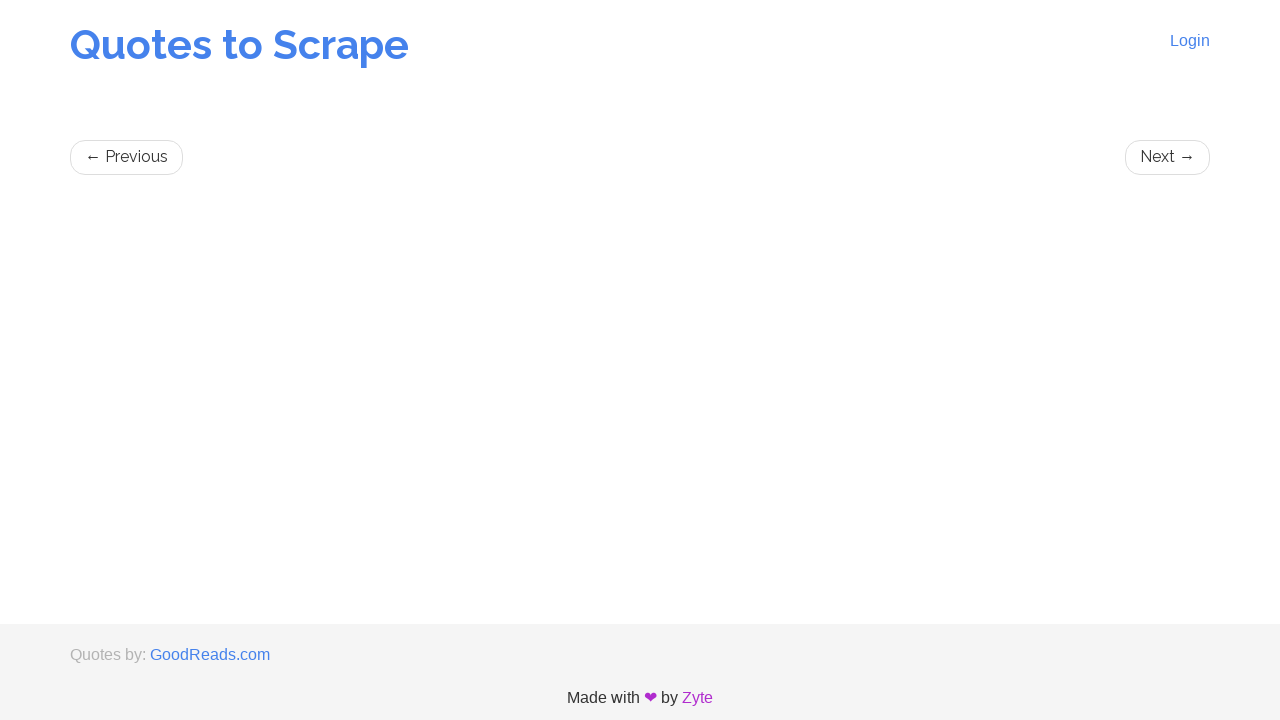

Waited for page content to update after navigation
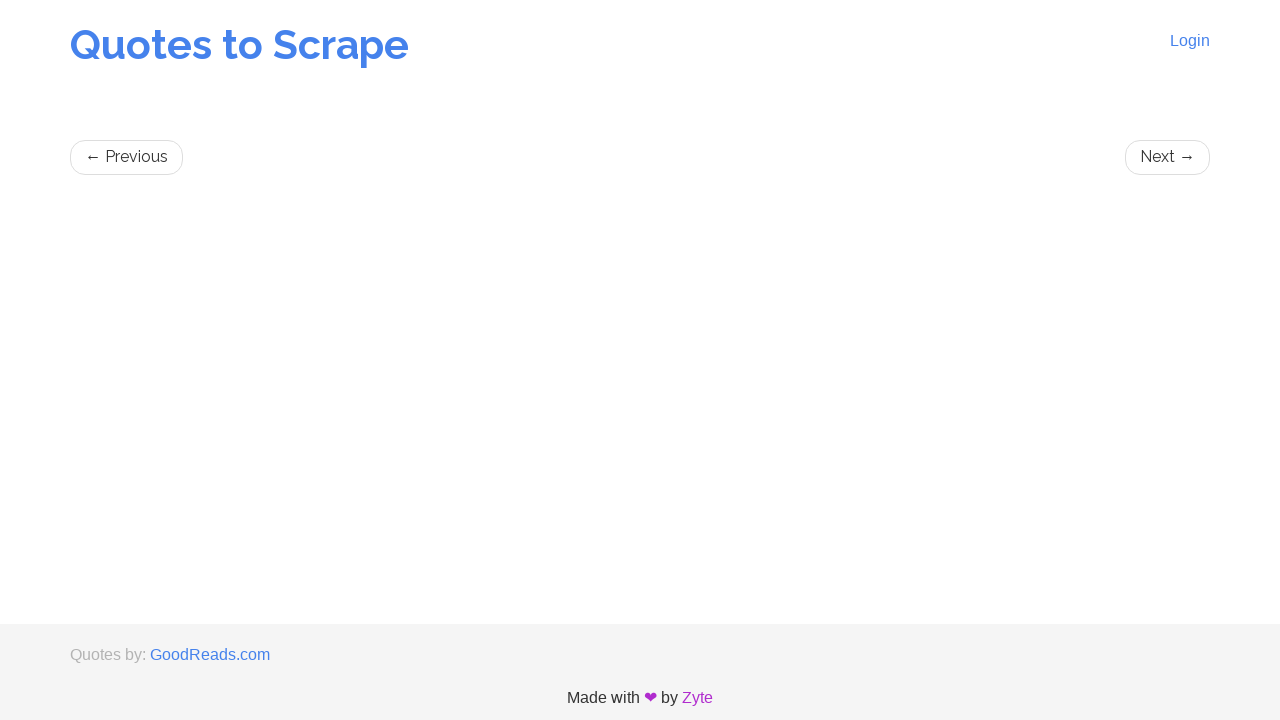

Quotes loaded on page 6
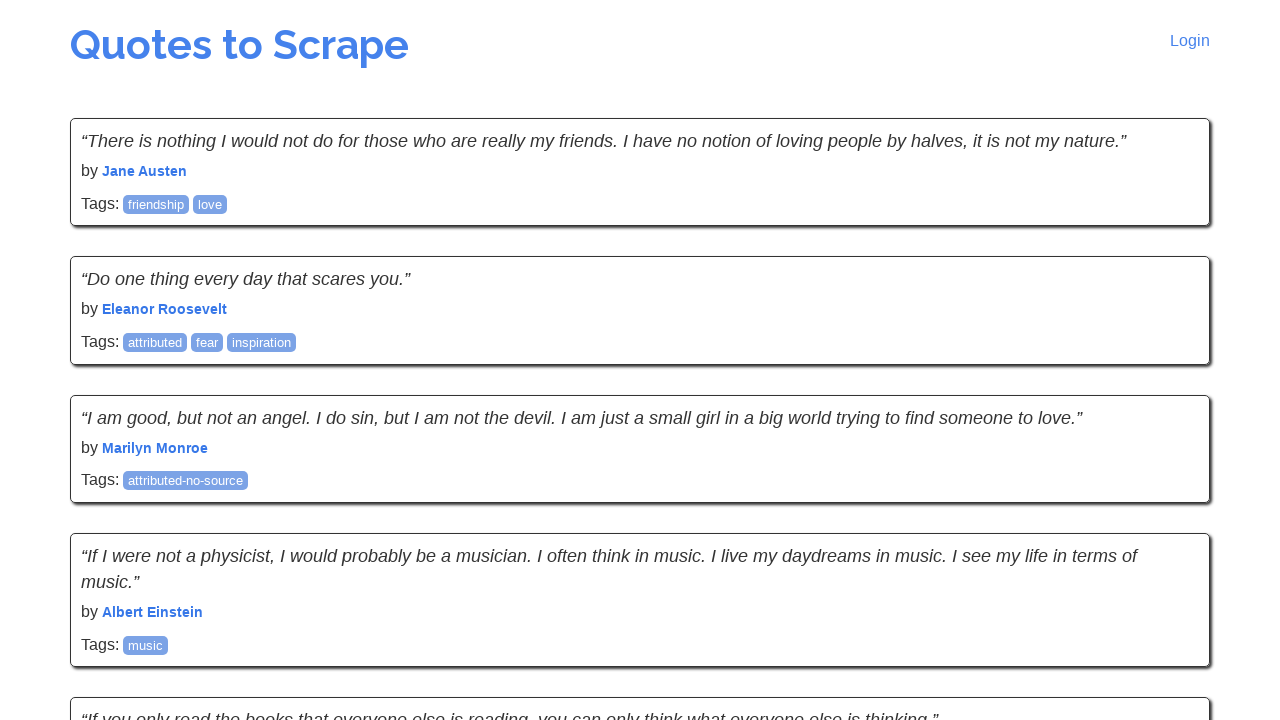

Clicked next button to navigate to page 7 at (1168, 542) on .next a
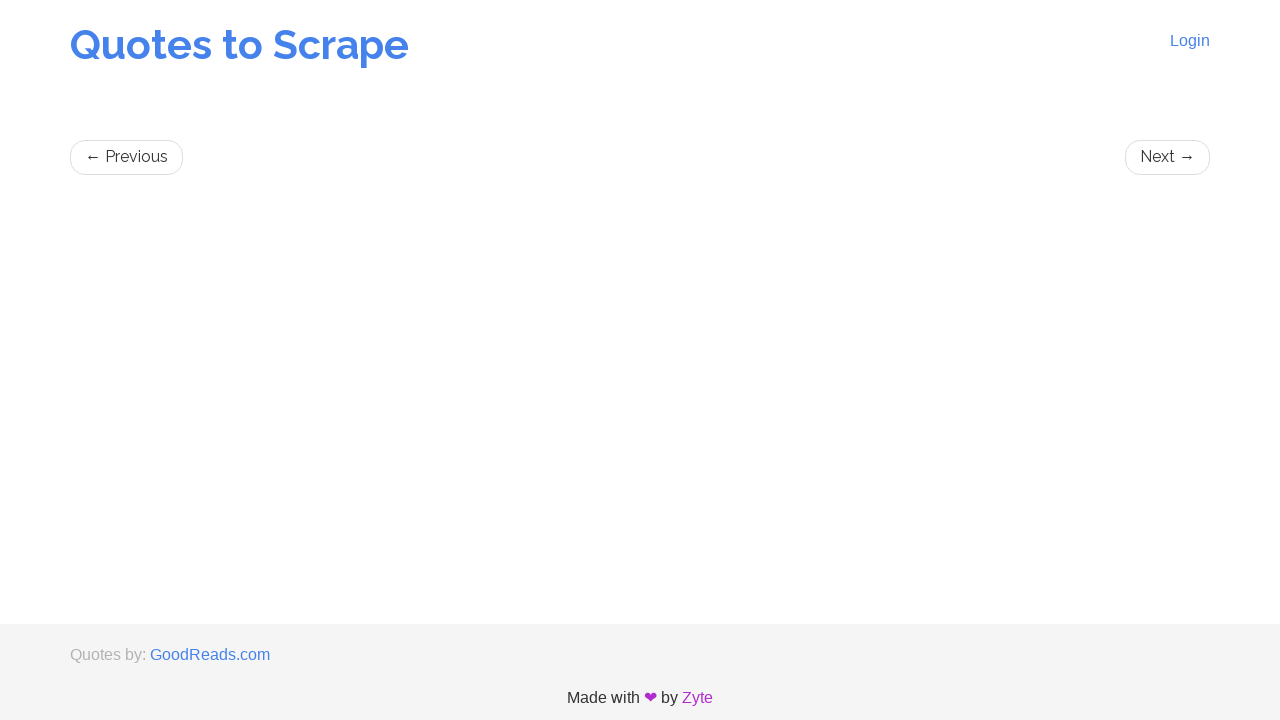

Waited for page content to update after navigation
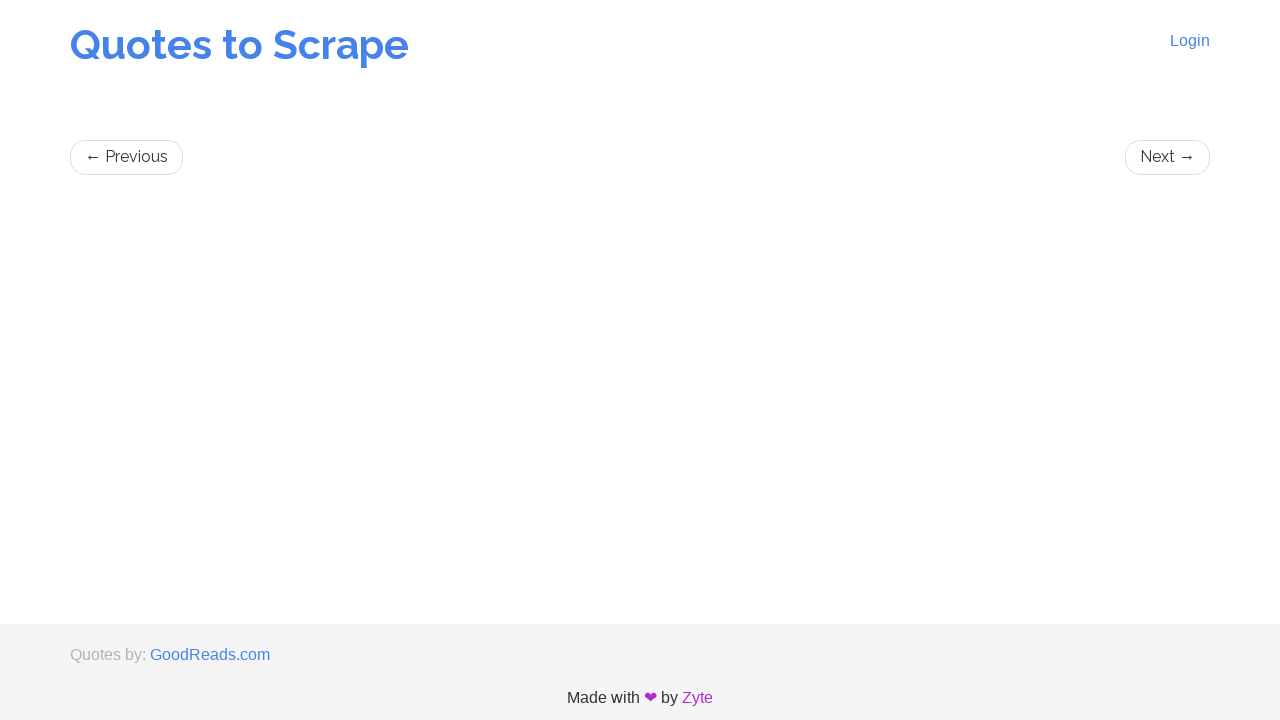

Quotes loaded on page 7
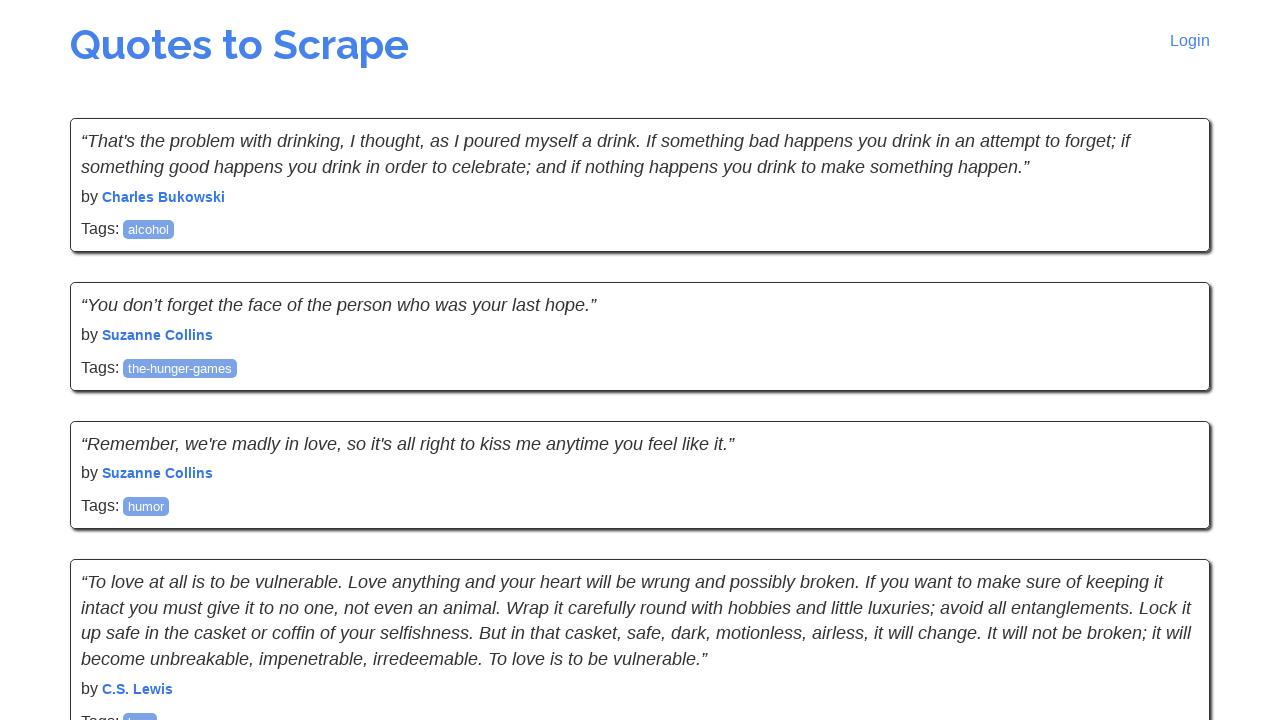

Clicked next button to navigate to page 8 at (1168, 542) on .next a
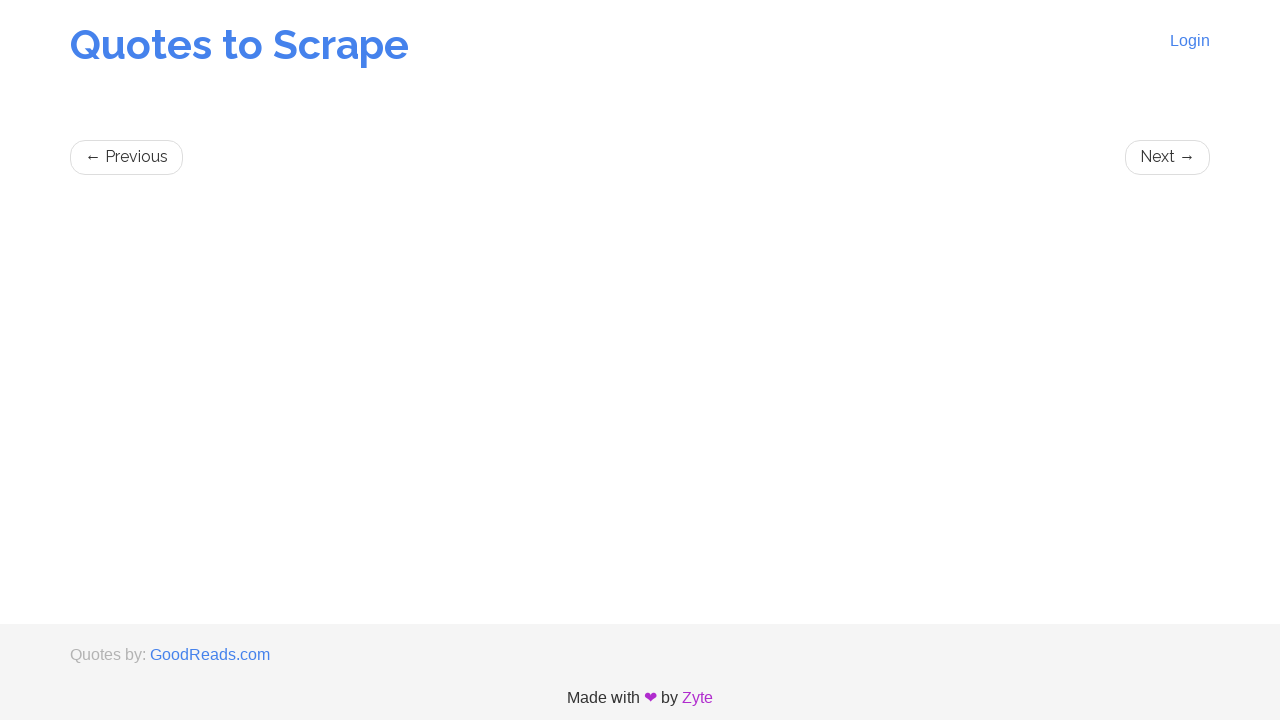

Waited for page content to update after navigation
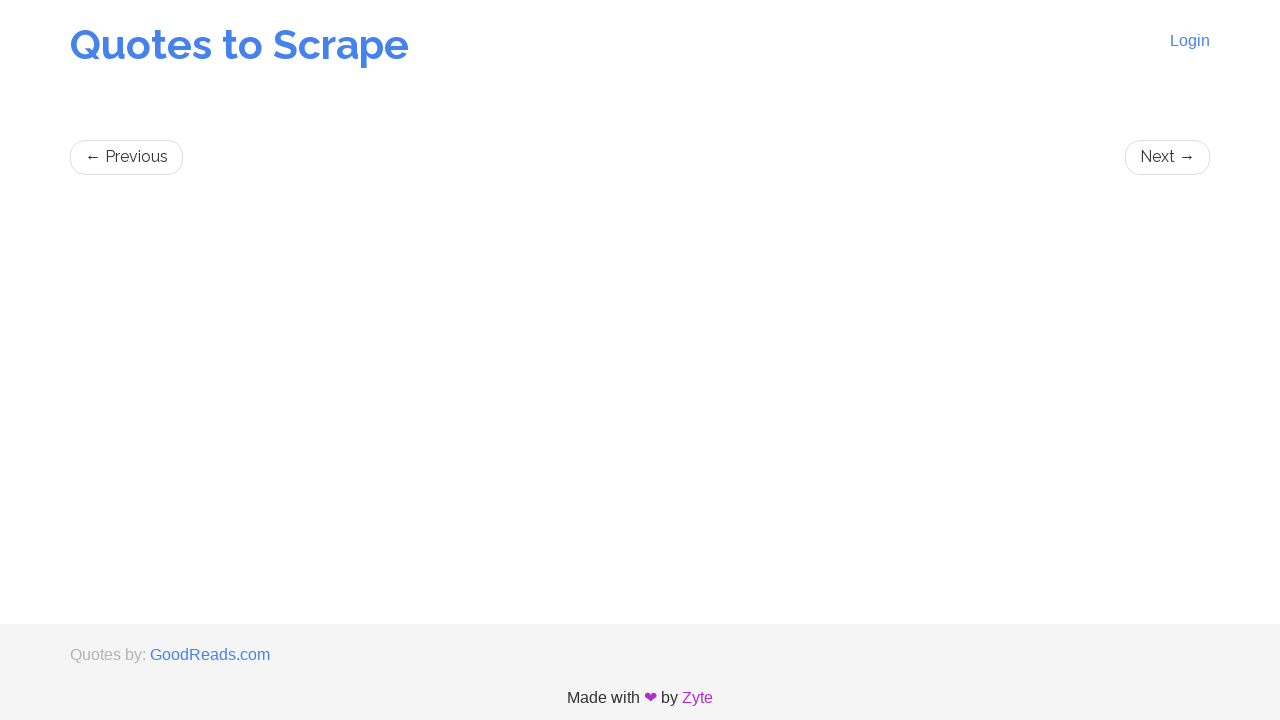

Quotes loaded on page 8
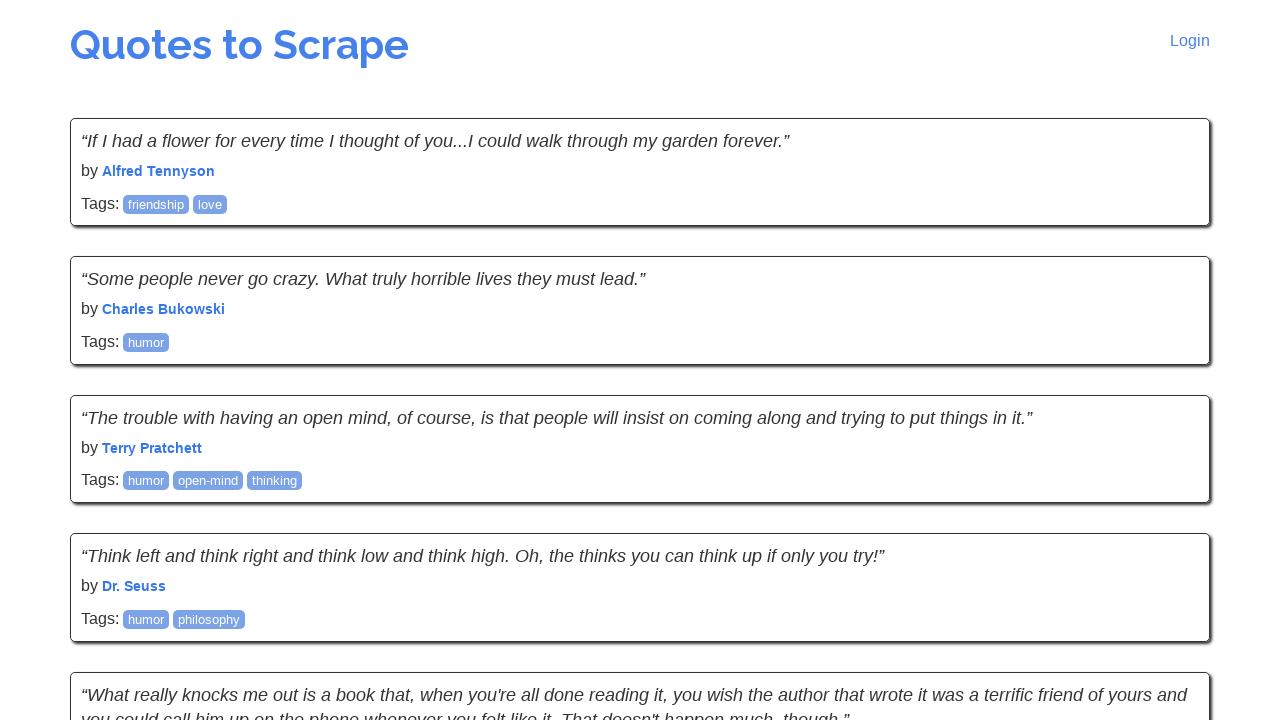

Clicked next button to navigate to page 9 at (1168, 542) on .next a
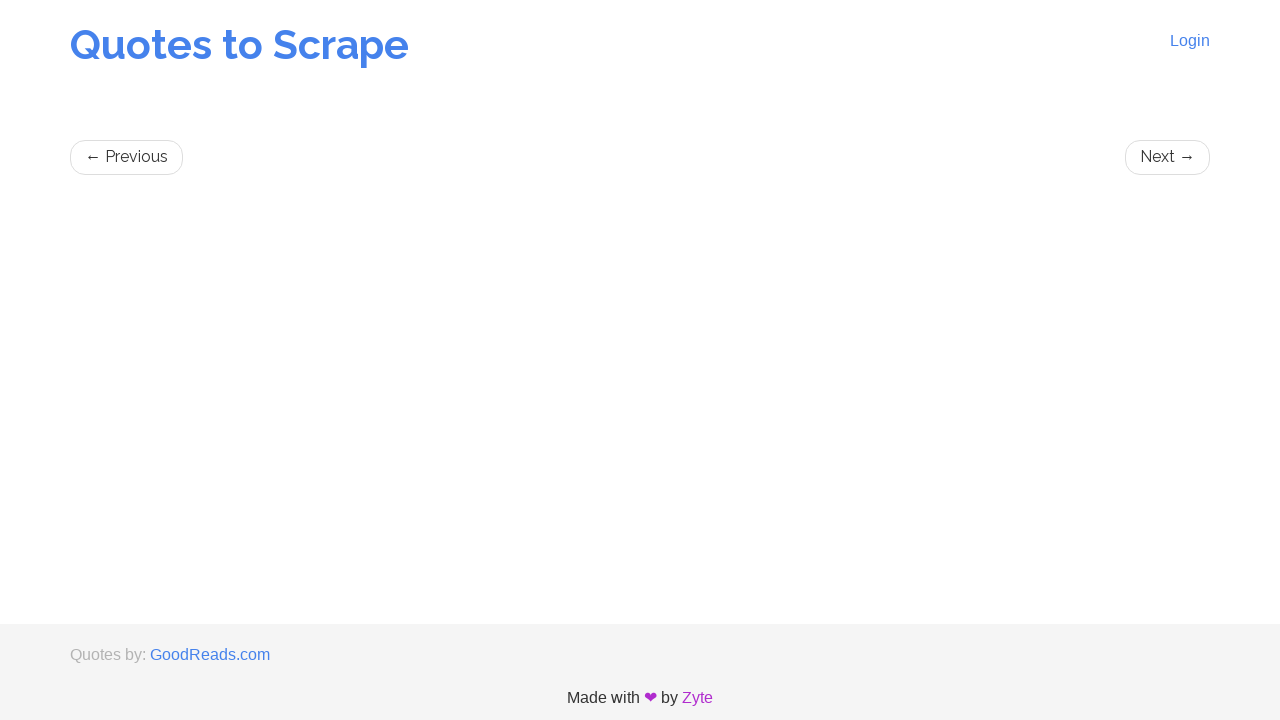

Waited for page content to update after navigation
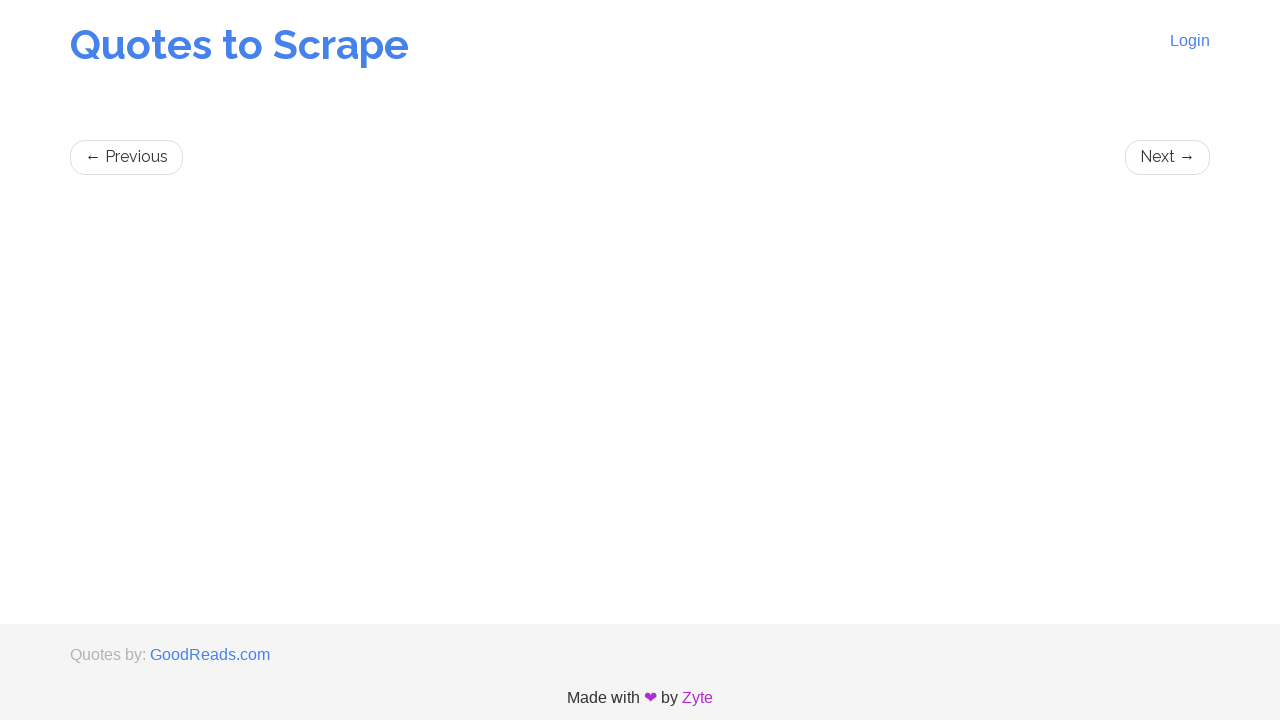

Quotes loaded on page 9
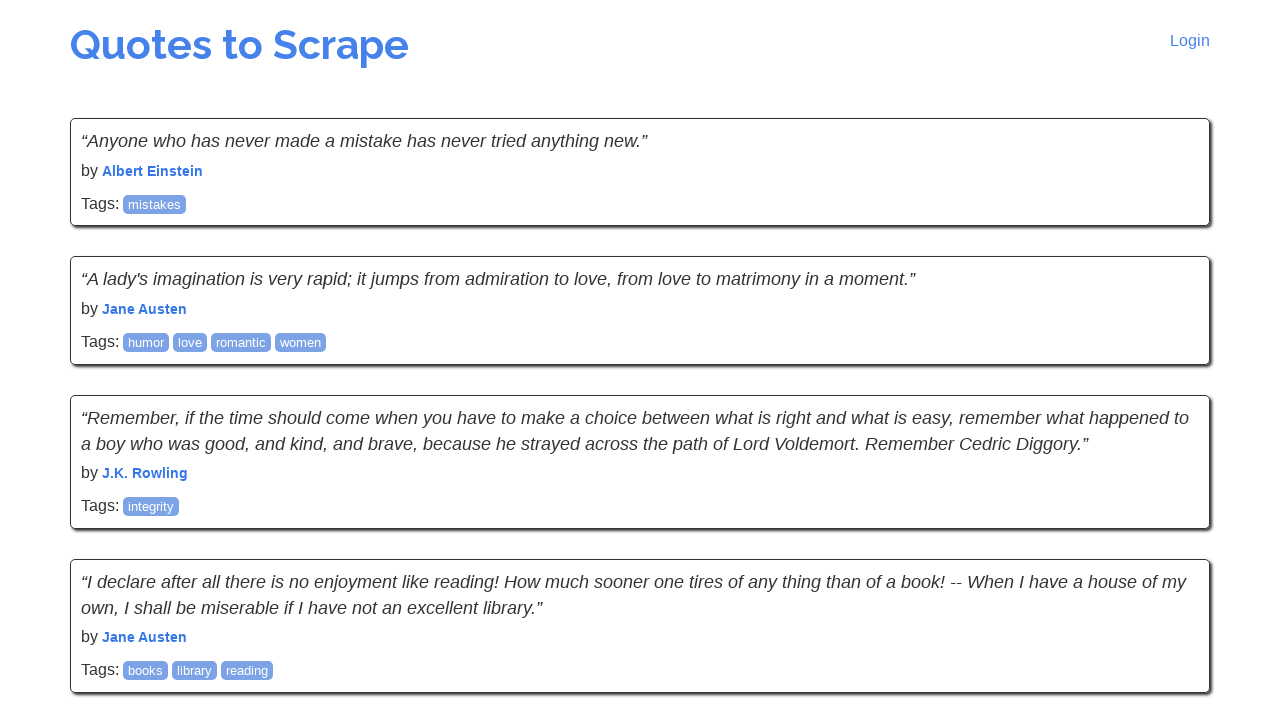

Clicked next button to navigate to page 10 at (1168, 542) on .next a
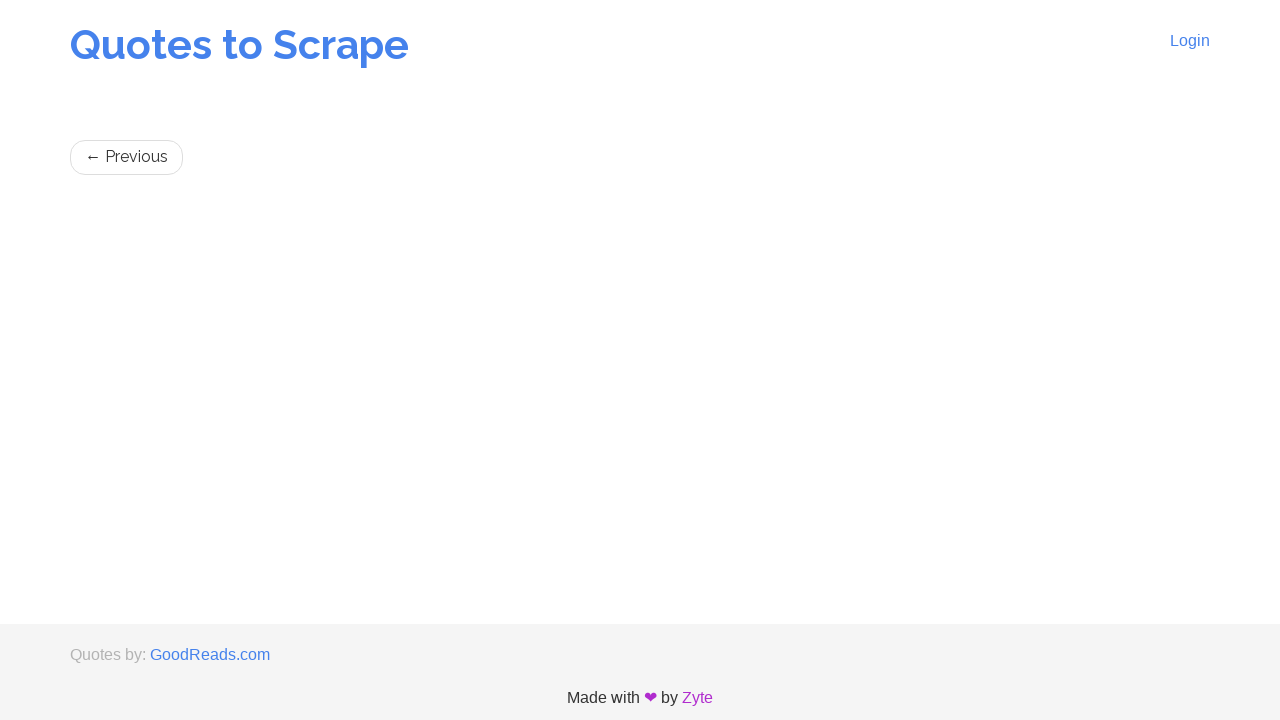

Waited for page content to update after navigation
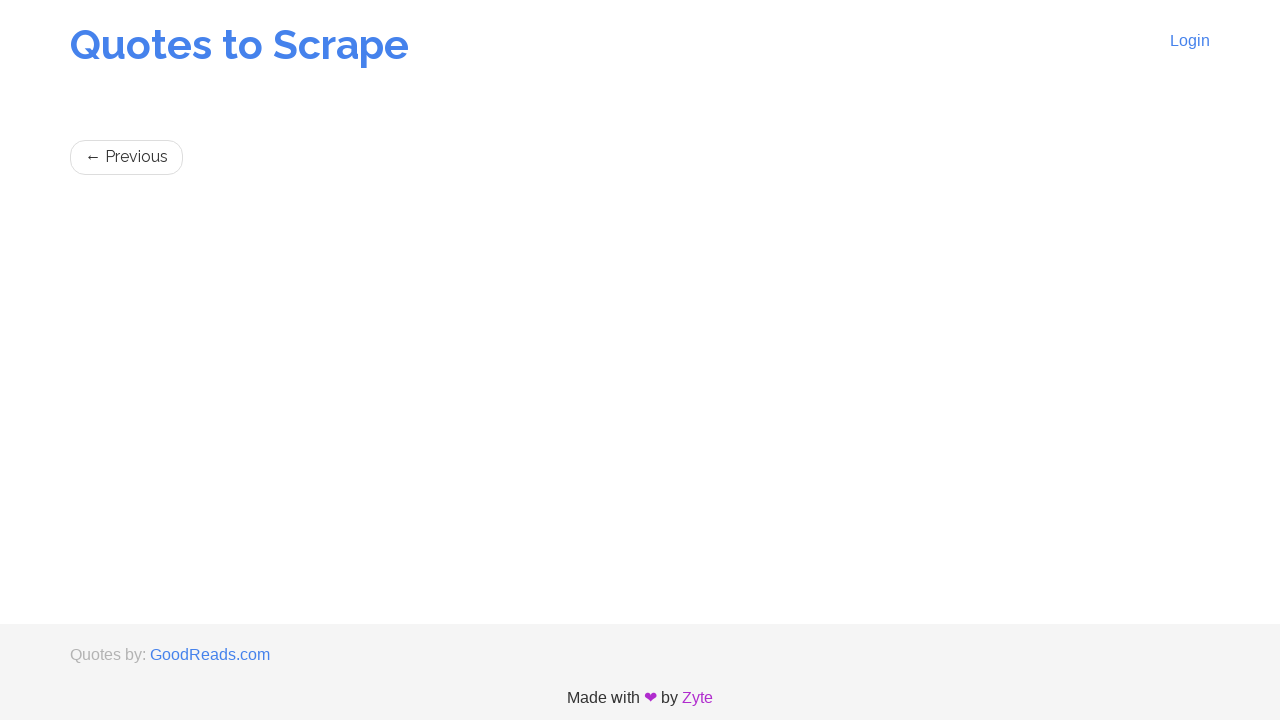

Quotes loaded on page 10
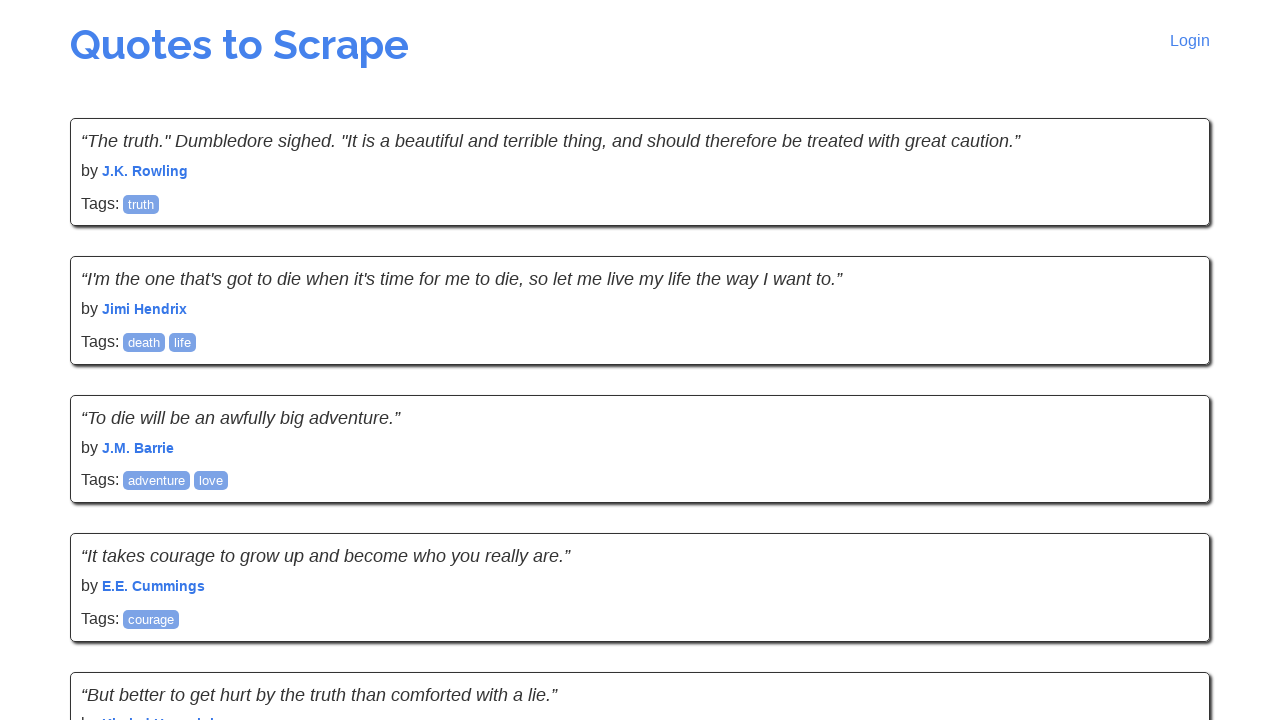

Reached the final page - no next button found
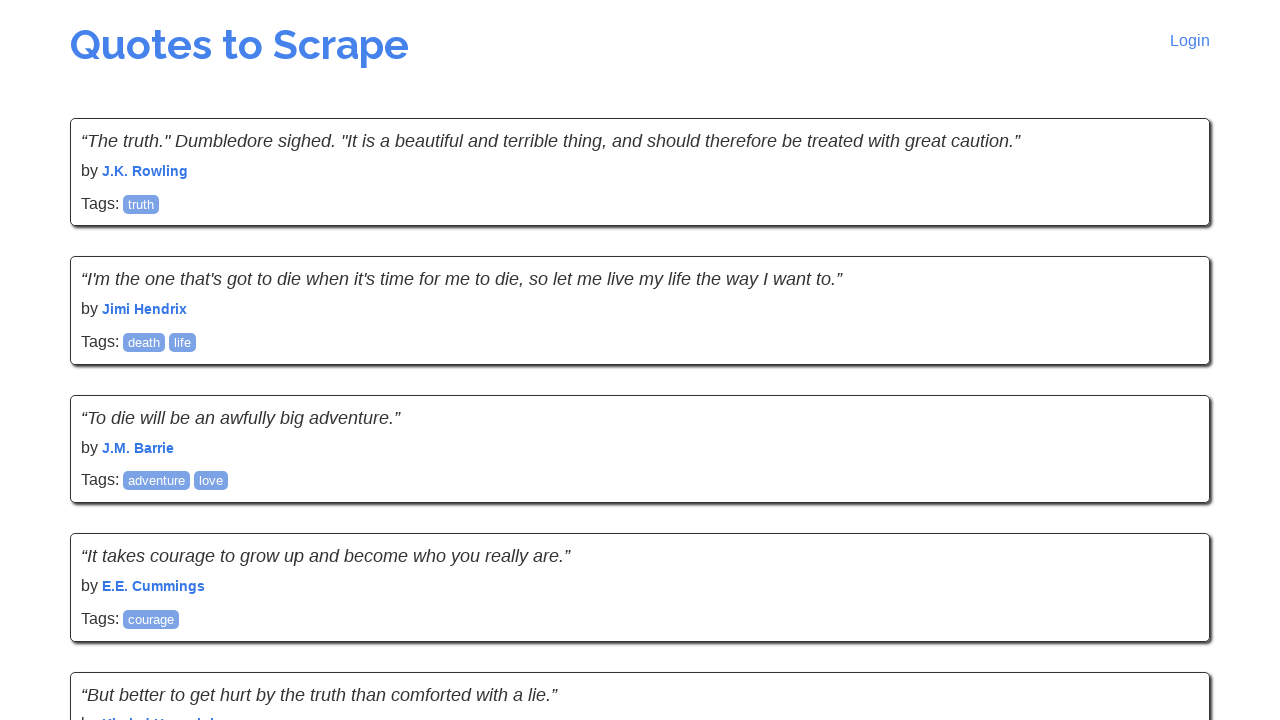

Pagination complete - navigated through 9 pages
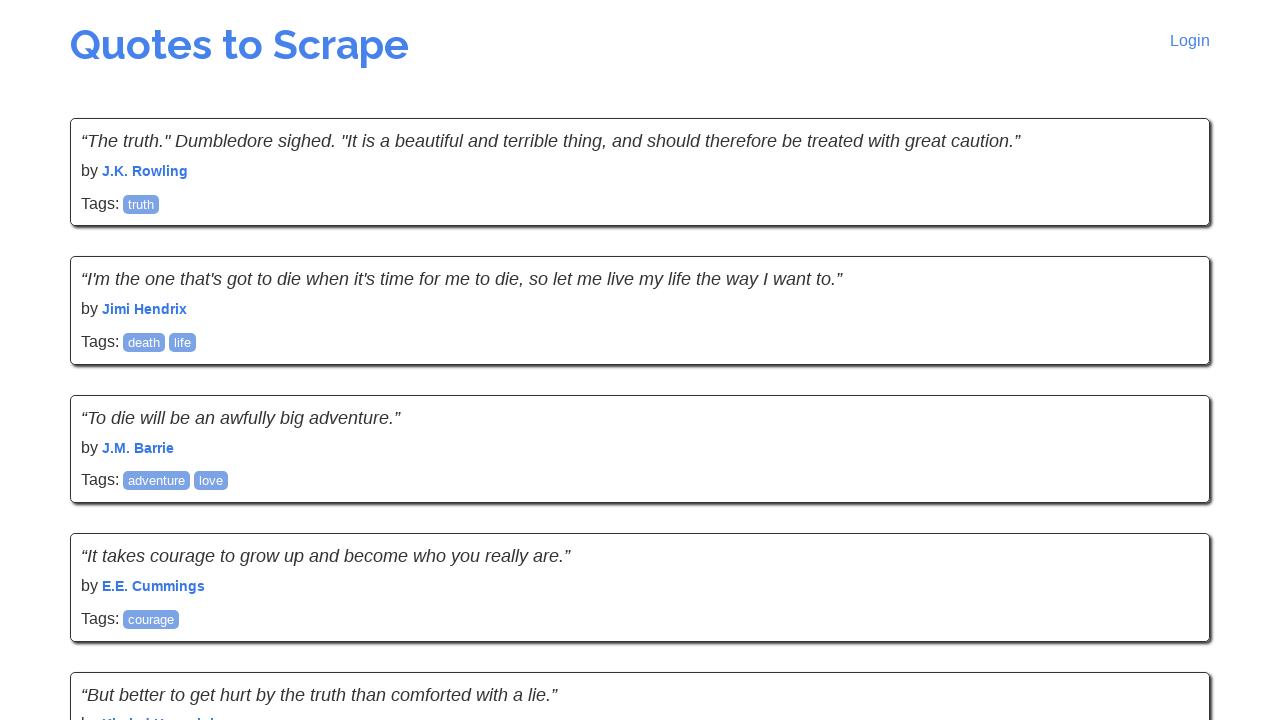

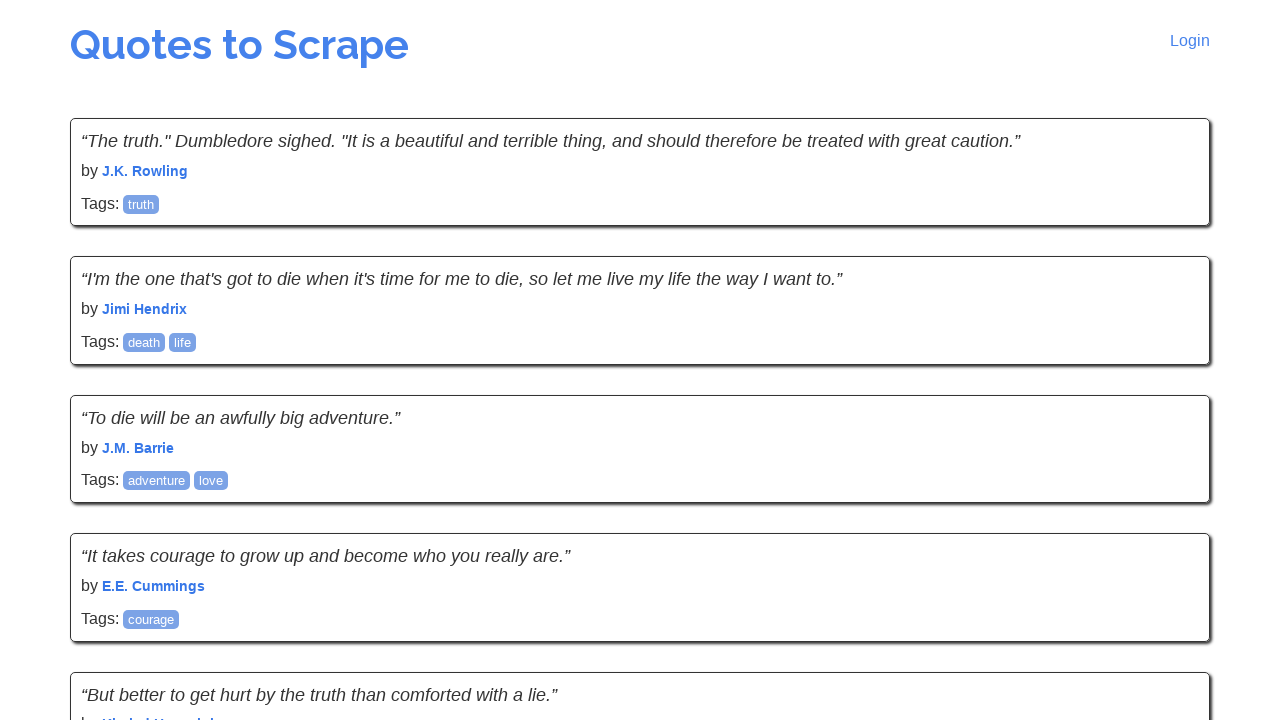